Tests the dynamic attribute changes of a date input field when toggling between one-way and round-trip flight options

Starting URL: https://rahulshettyacademy.com/dropdownsPractise

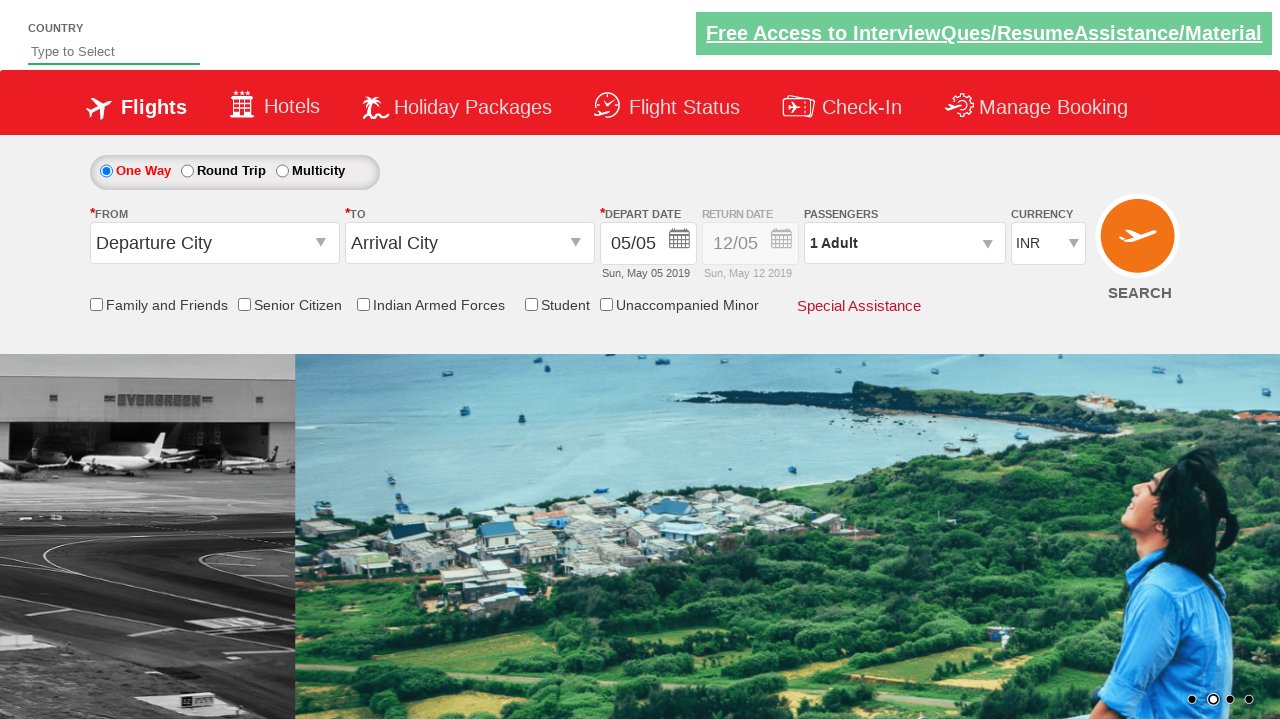

Navigated to flight booking page
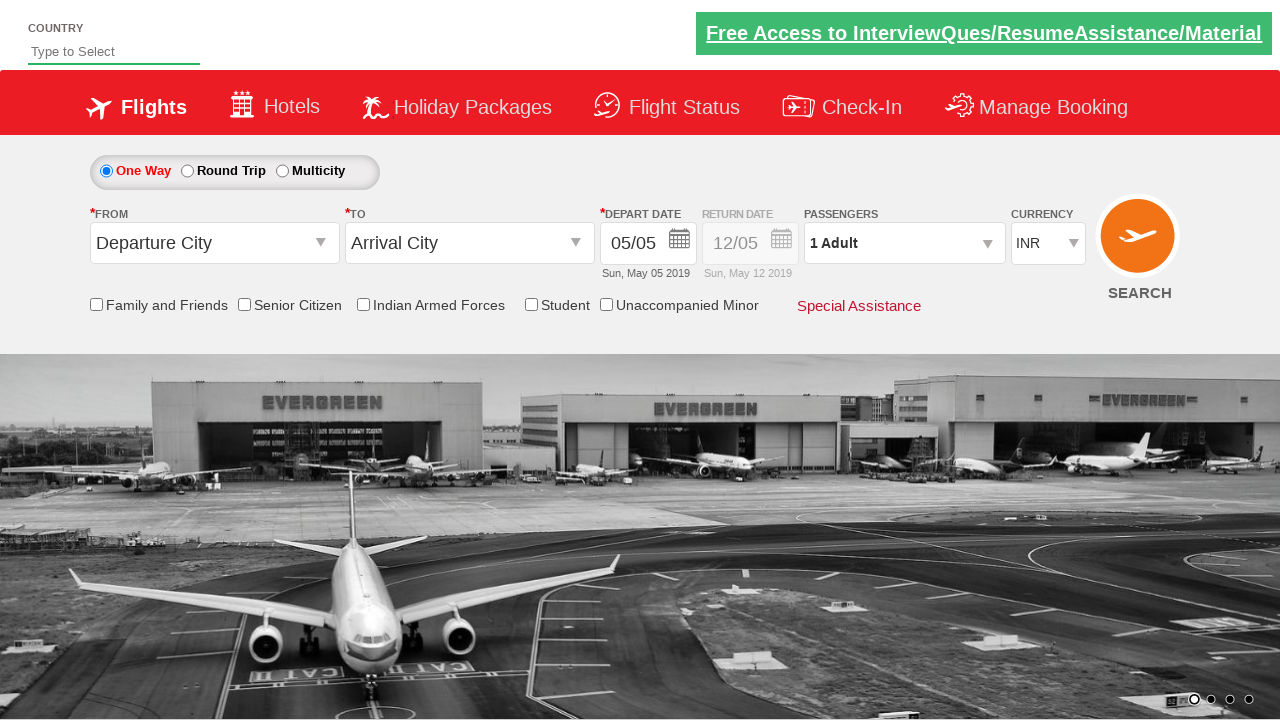

Retrieved initial style attribute of return date div
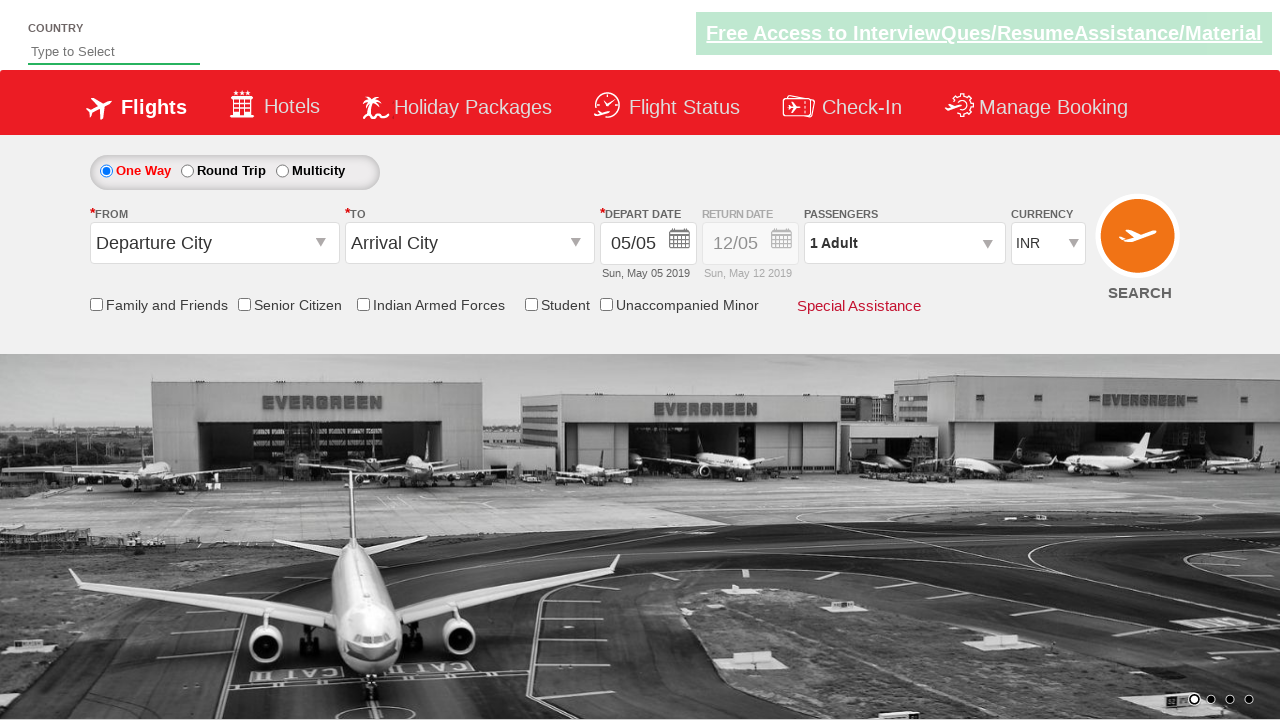

Clicked round trip radio button and checked return date div style at (187, 171) on td input[value='RoundTrip']
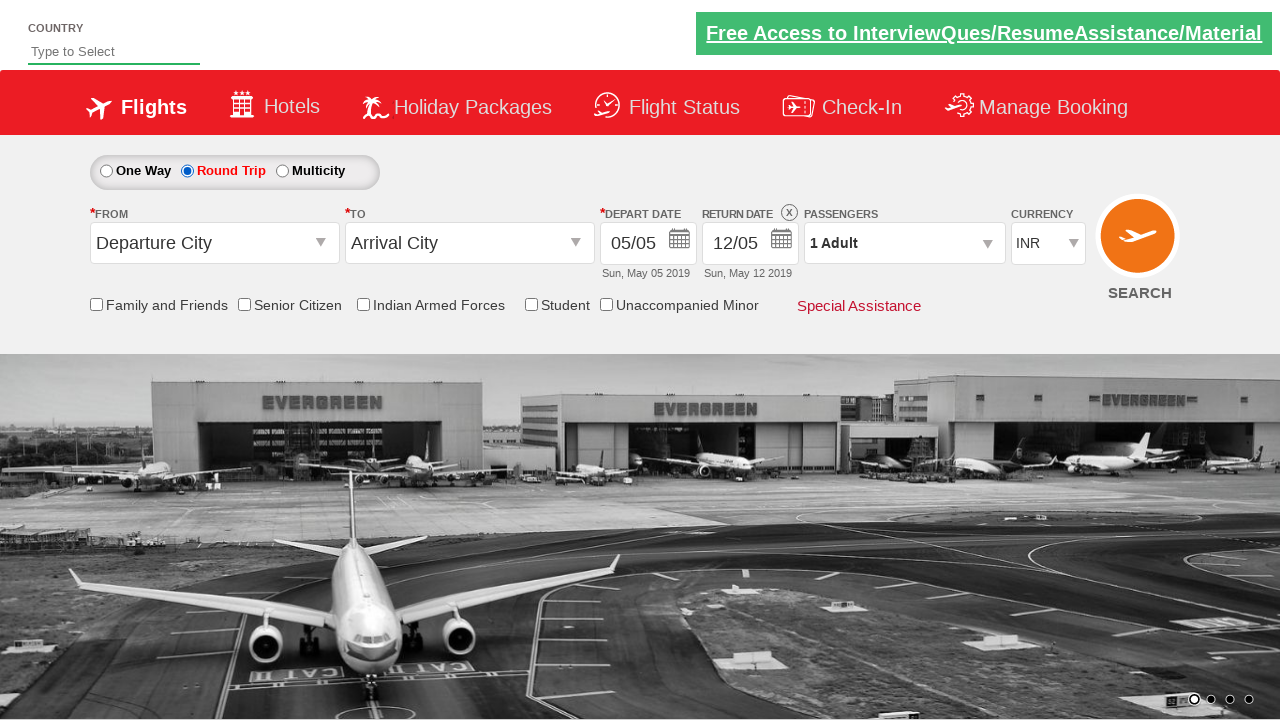

Clicked one way radio button and checked return date div style at (106, 171) on td input[value='OneWay']
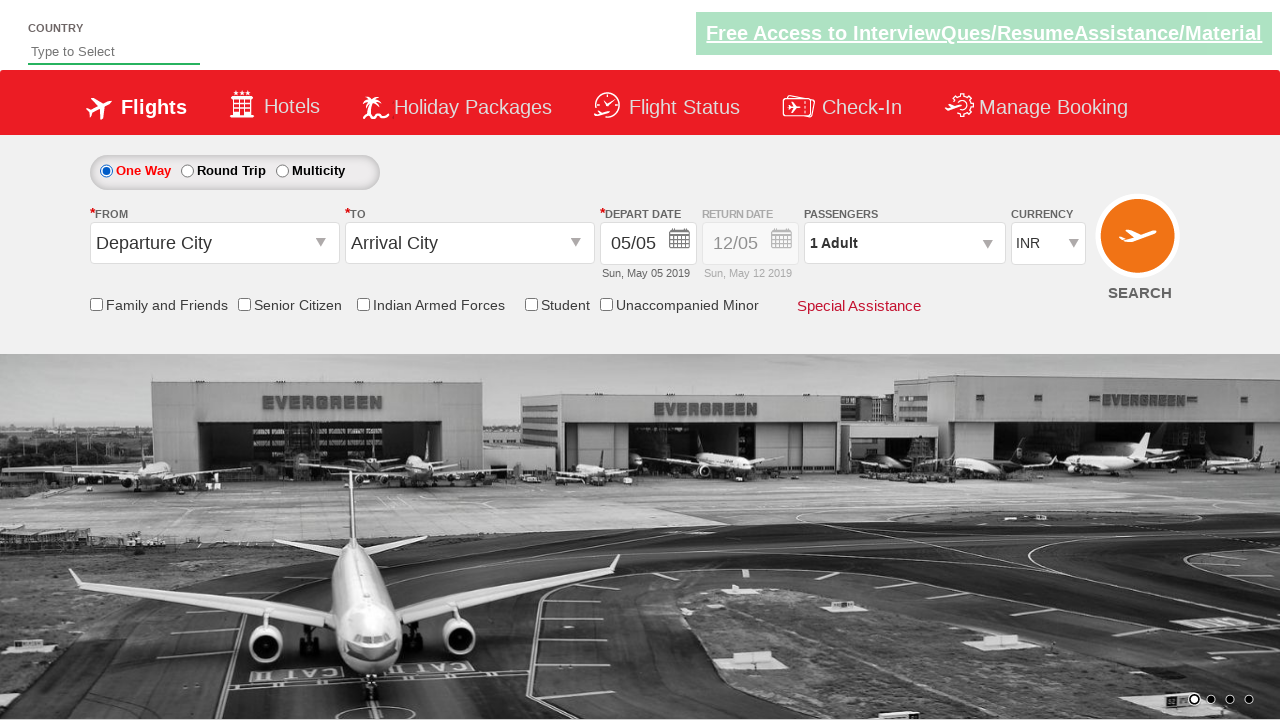

Clicked return date div and verified final style attribute at (752, 250) on div#Div1
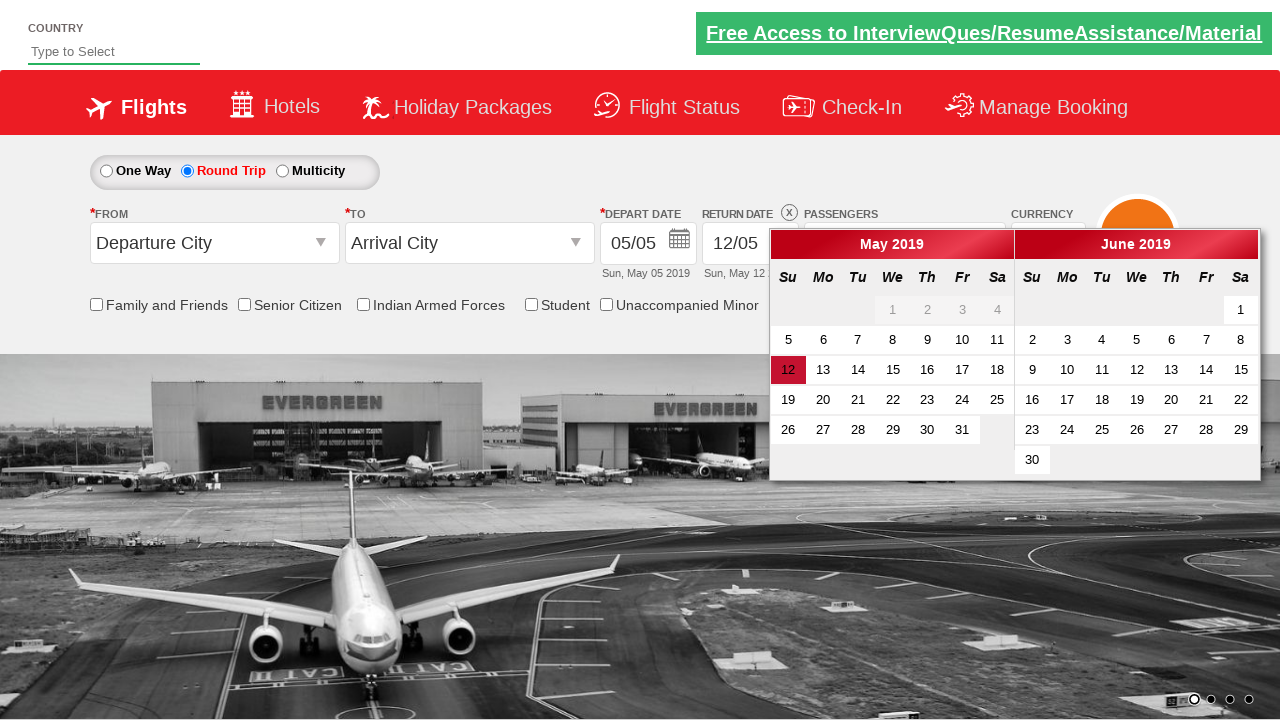

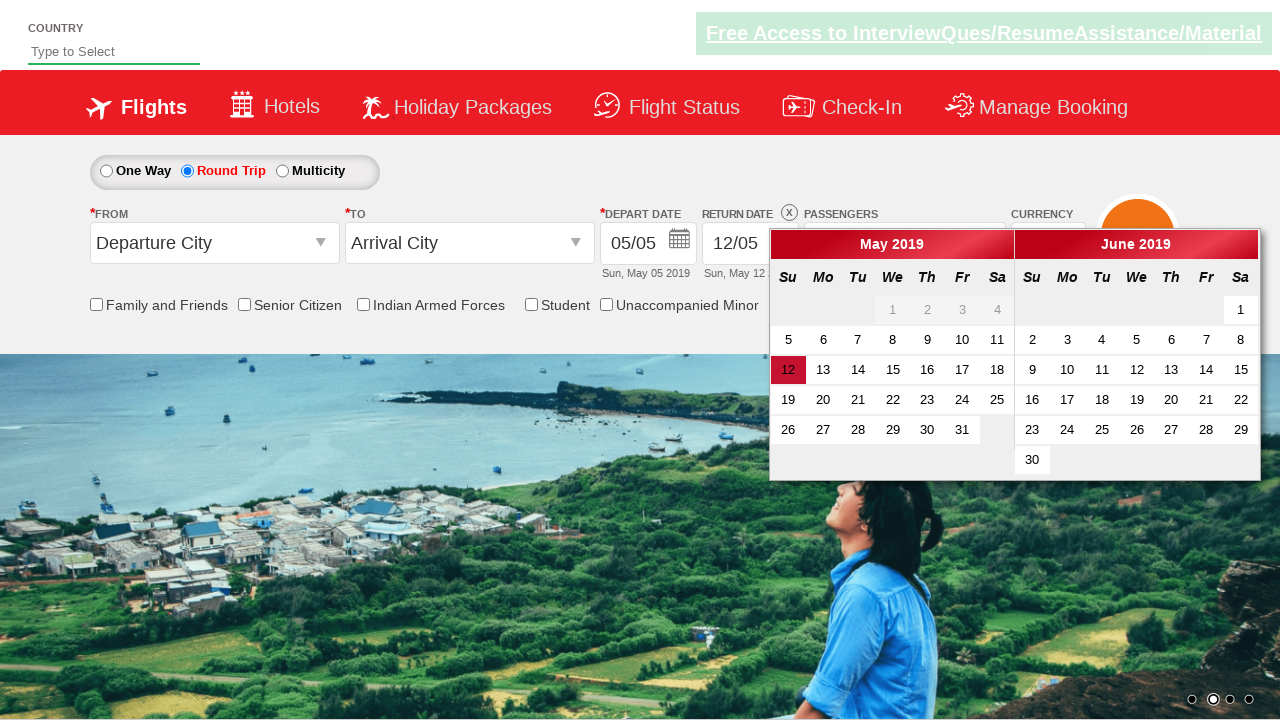